Tests right-click context menu functionality by opening a context menu on an element, clicking the "Quit" option, and accepting the resulting alert dialog.

Starting URL: http://swisnl.github.io/jQuery-contextMenu/demo.html

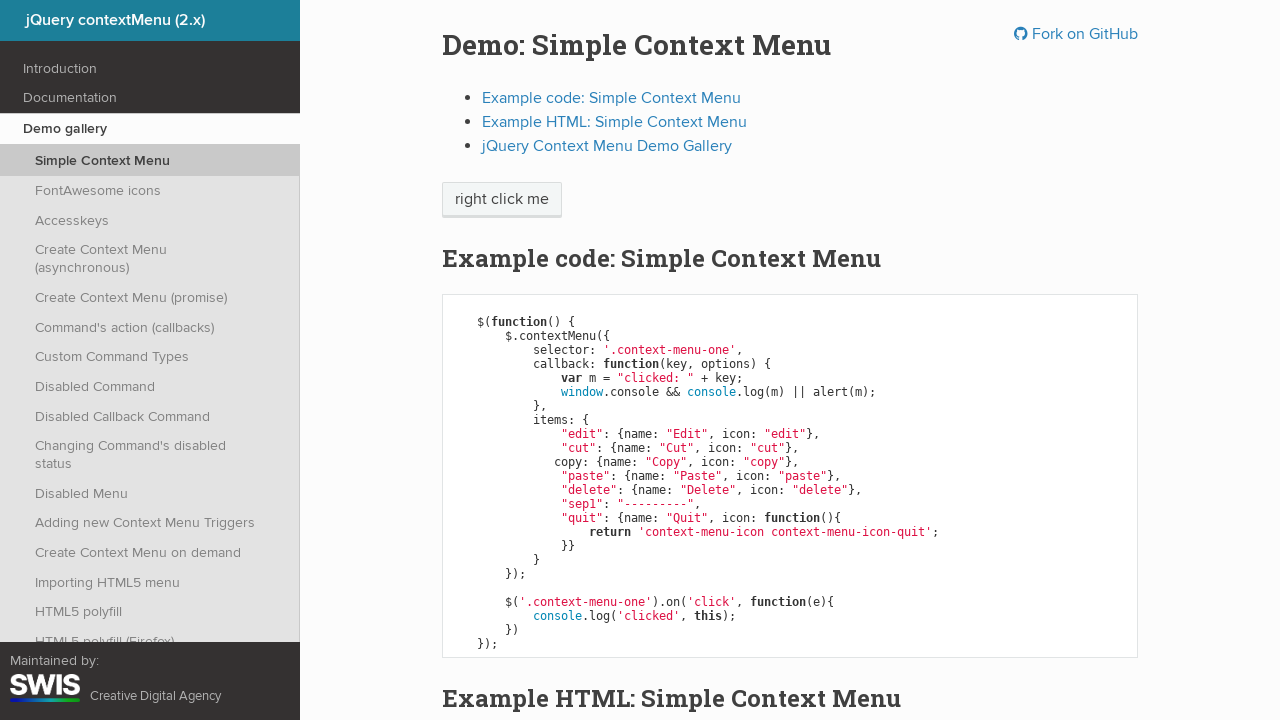

Context menu trigger element loaded
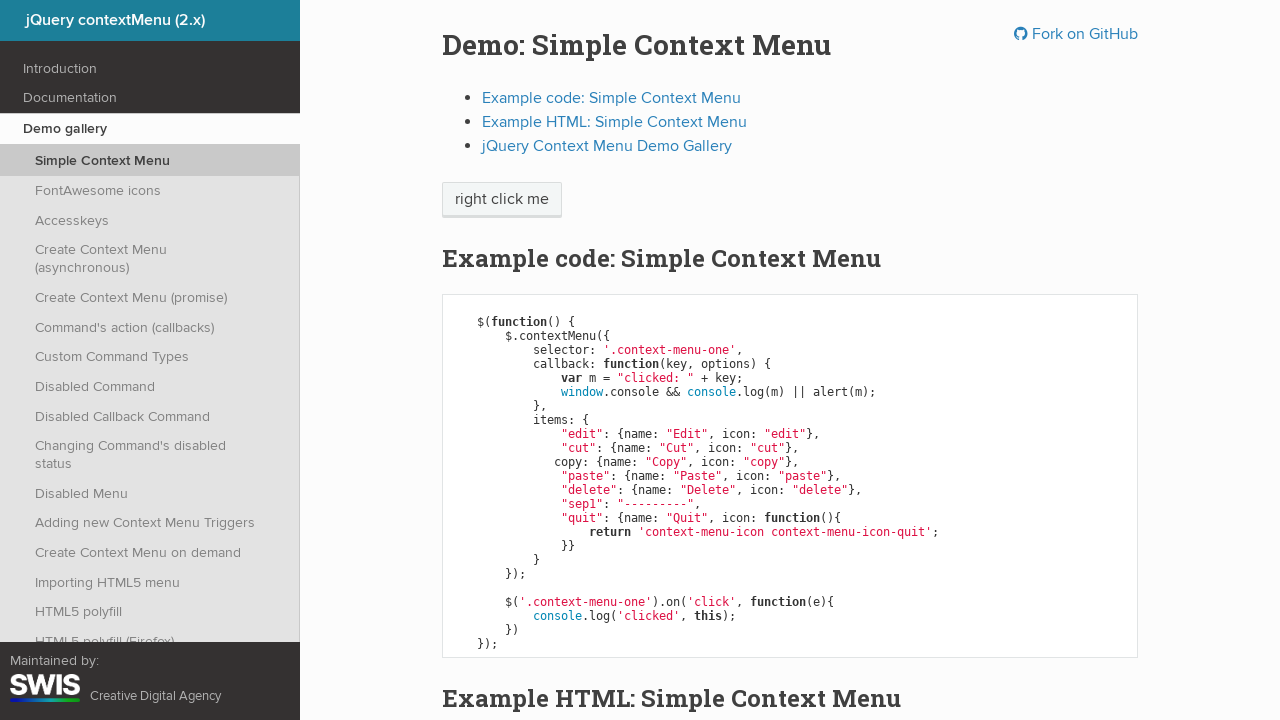

Right-clicked on context menu trigger element at (502, 200) on .context-menu-one
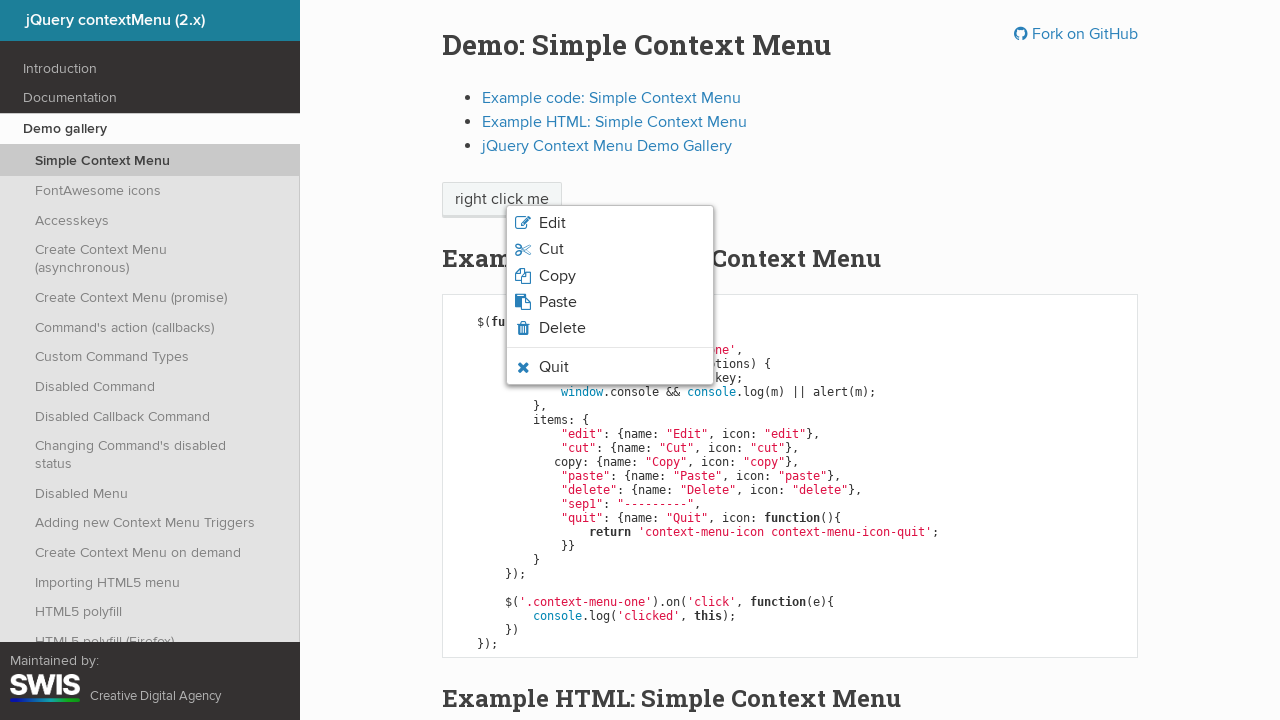

Context menu appeared with Quit option visible
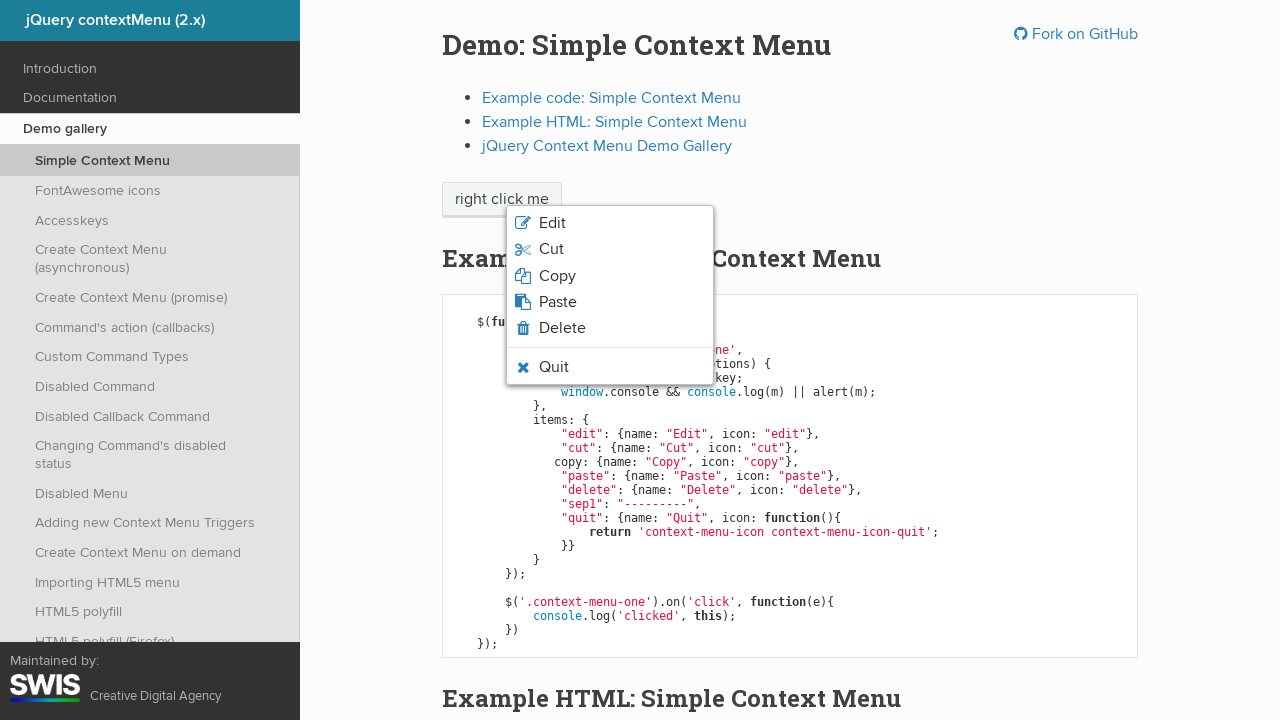

Clicked Quit option in context menu at (610, 367) on .context-menu-icon-quit
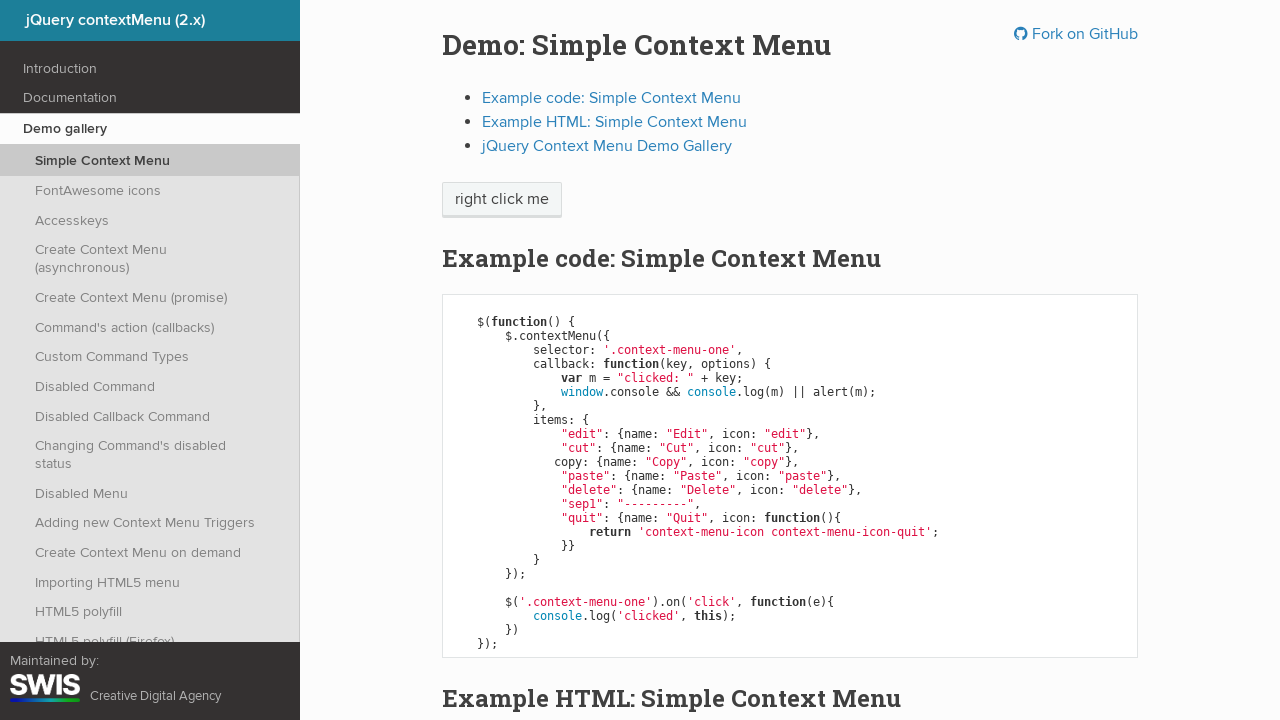

Set up dialog handler to accept alert
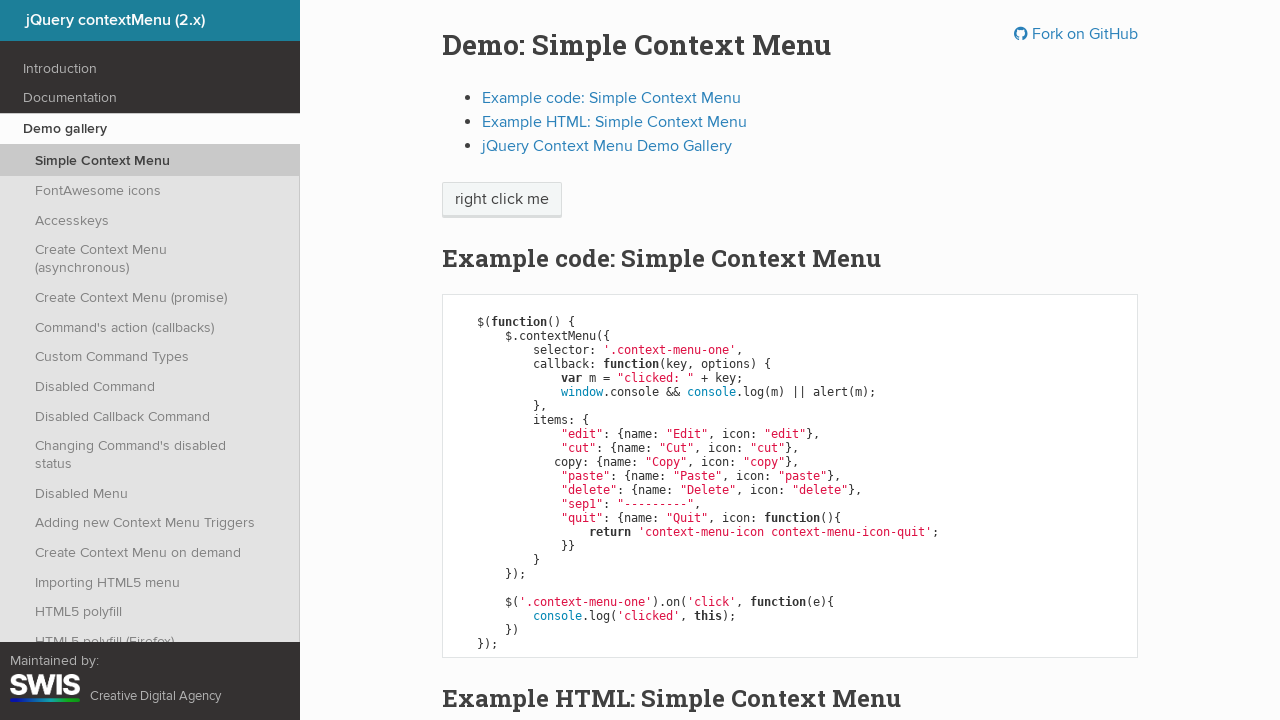

Right-clicked context menu trigger element again at (502, 200) on .context-menu-one
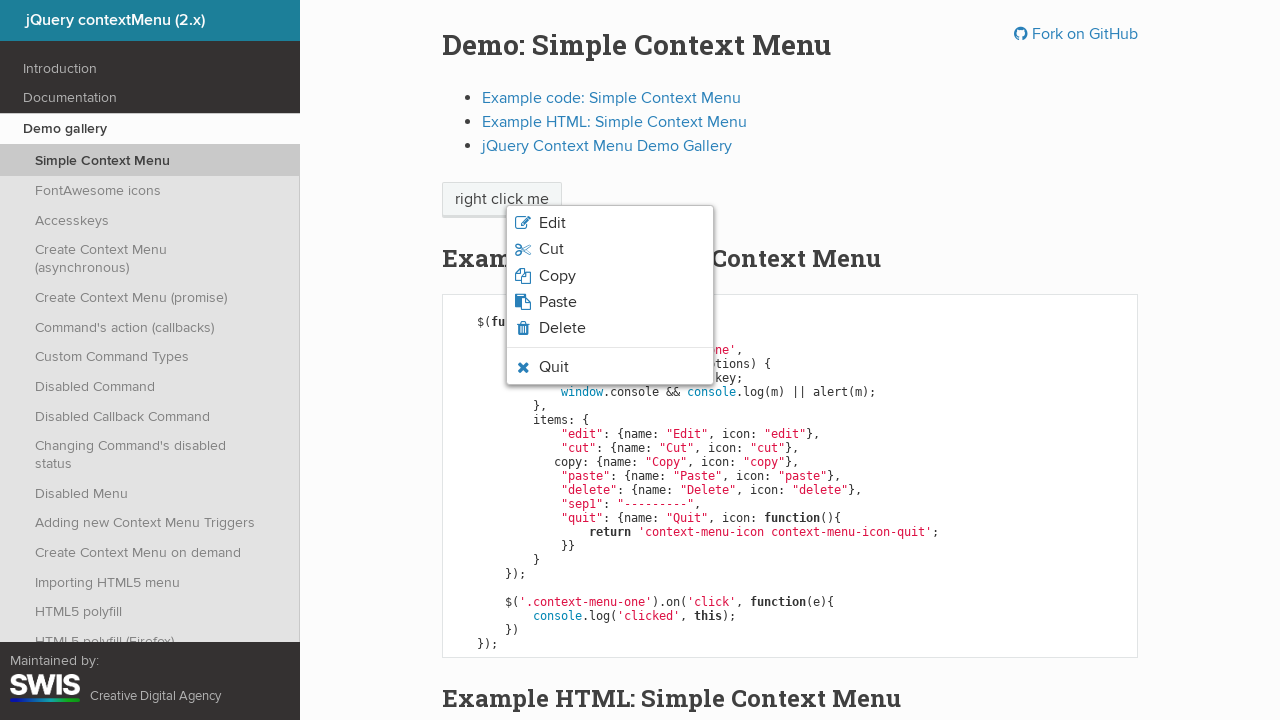

Context menu appeared again with Quit option visible
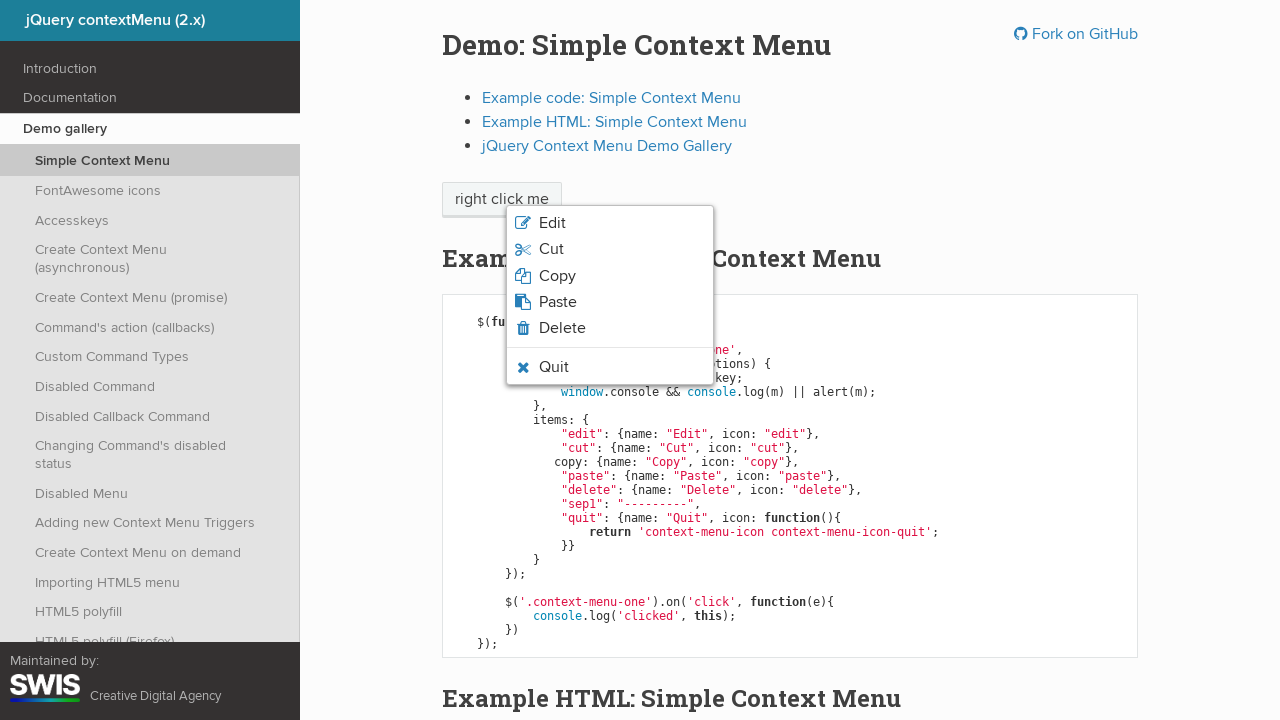

Configured dialog handler function
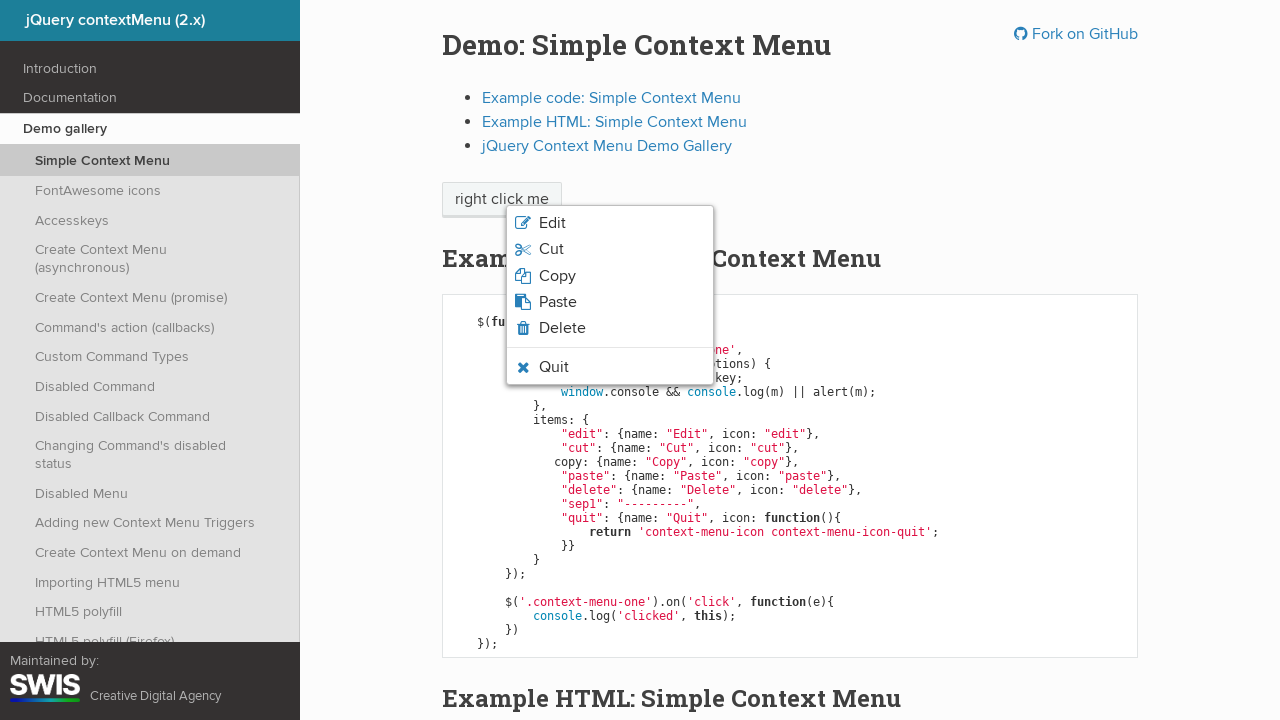

Clicked Quit option and alert dialog was accepted at (610, 367) on .context-menu-icon-quit
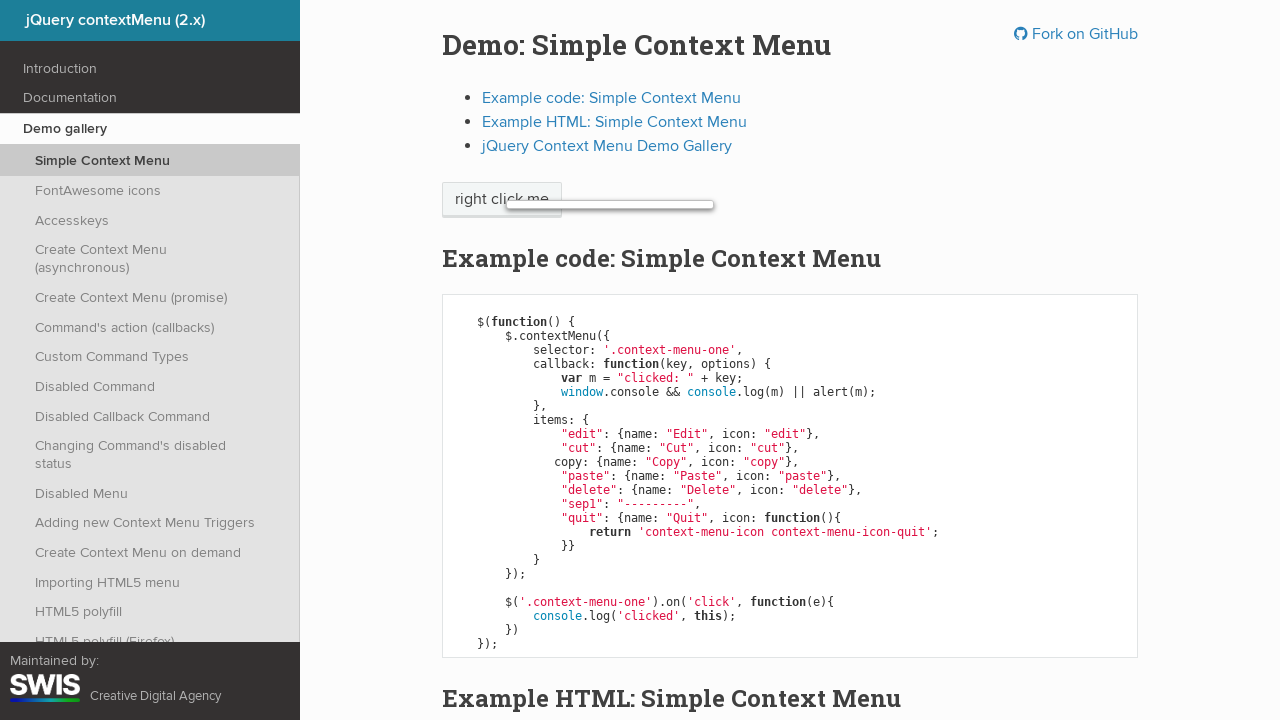

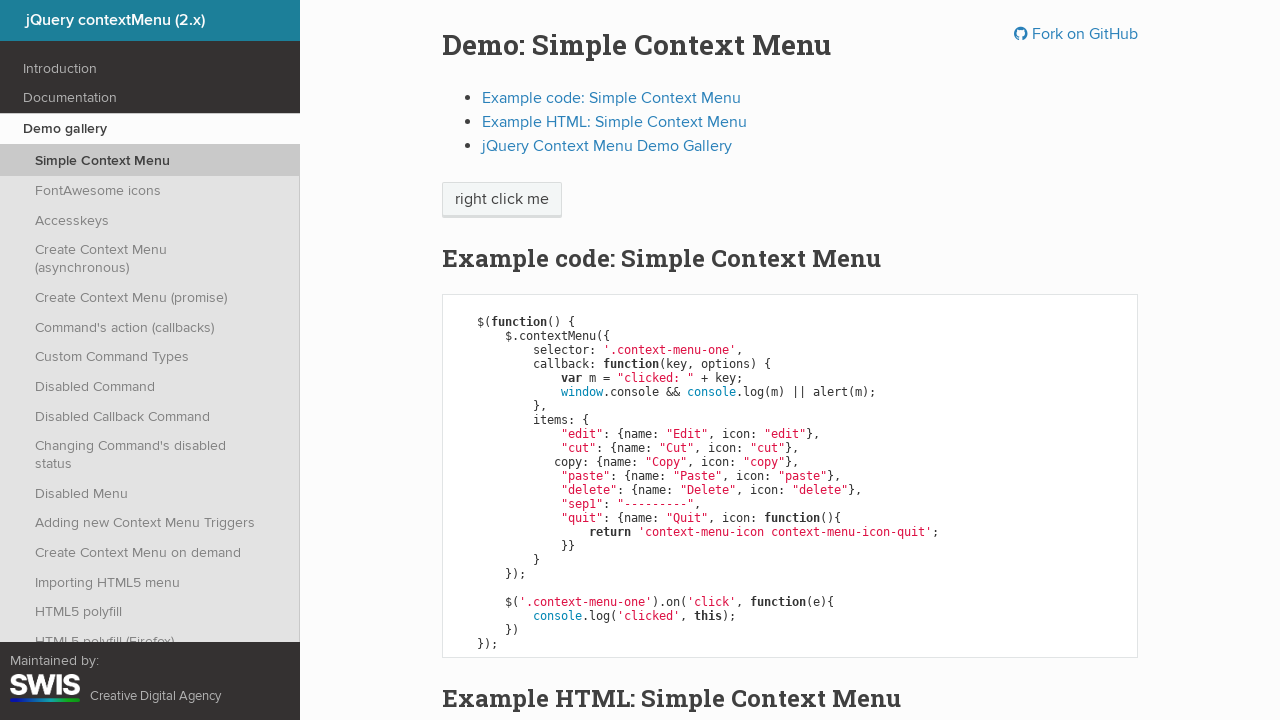